Tests JavaScript alert functionality by clicking a button to trigger an alert and then handling it

Starting URL: https://practice.cydeo.com/javascript_alerts

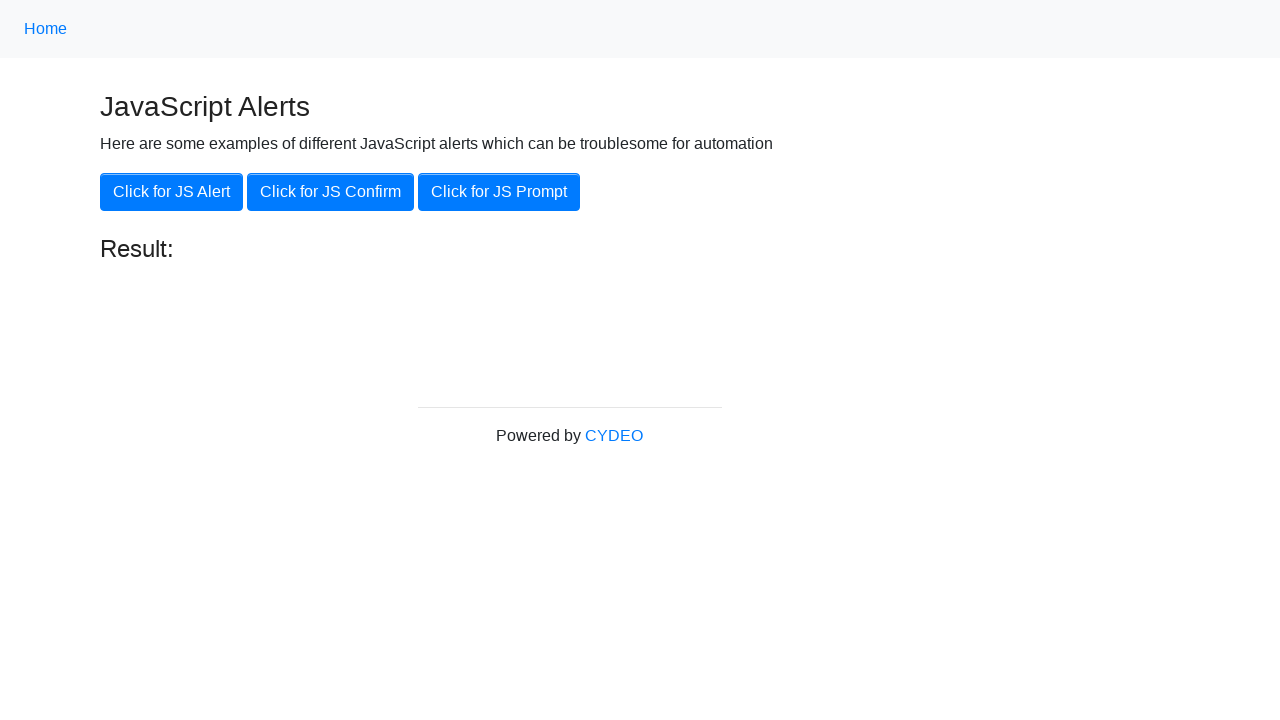

Clicked button to trigger JavaScript alert at (172, 192) on xpath=//button[.='Click for JS Alert']
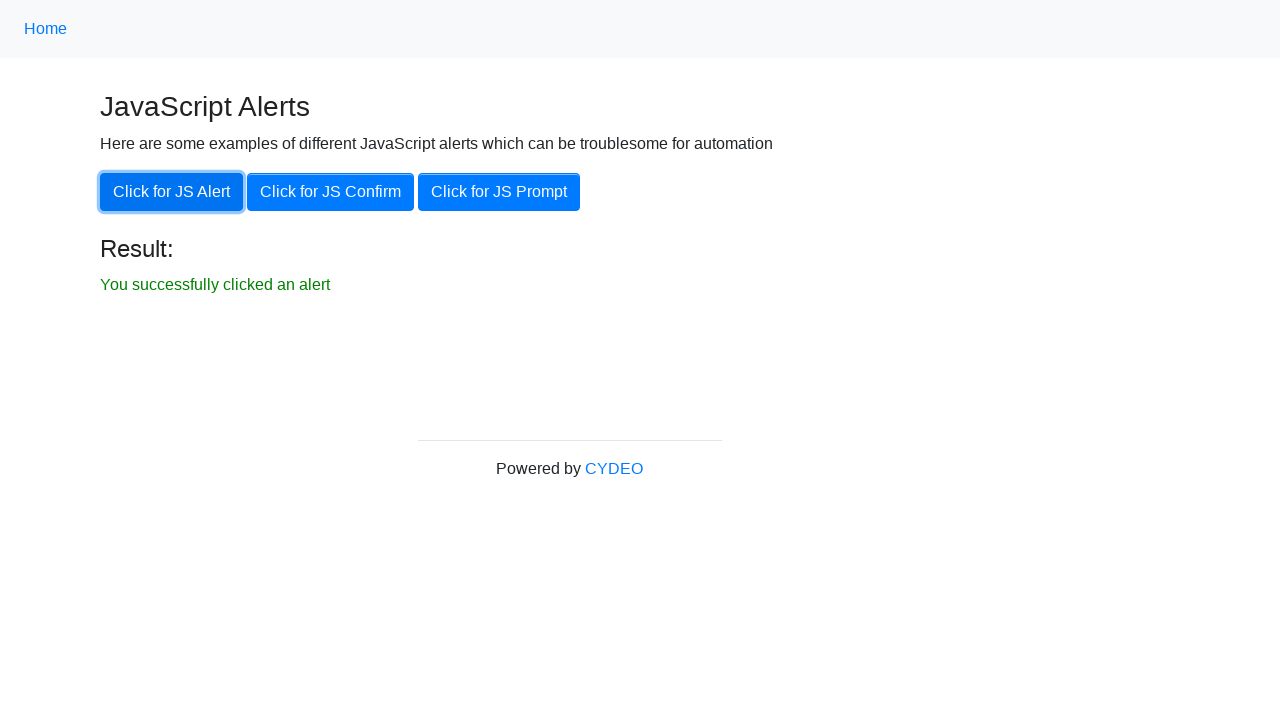

Set up dialog handler to accept alert
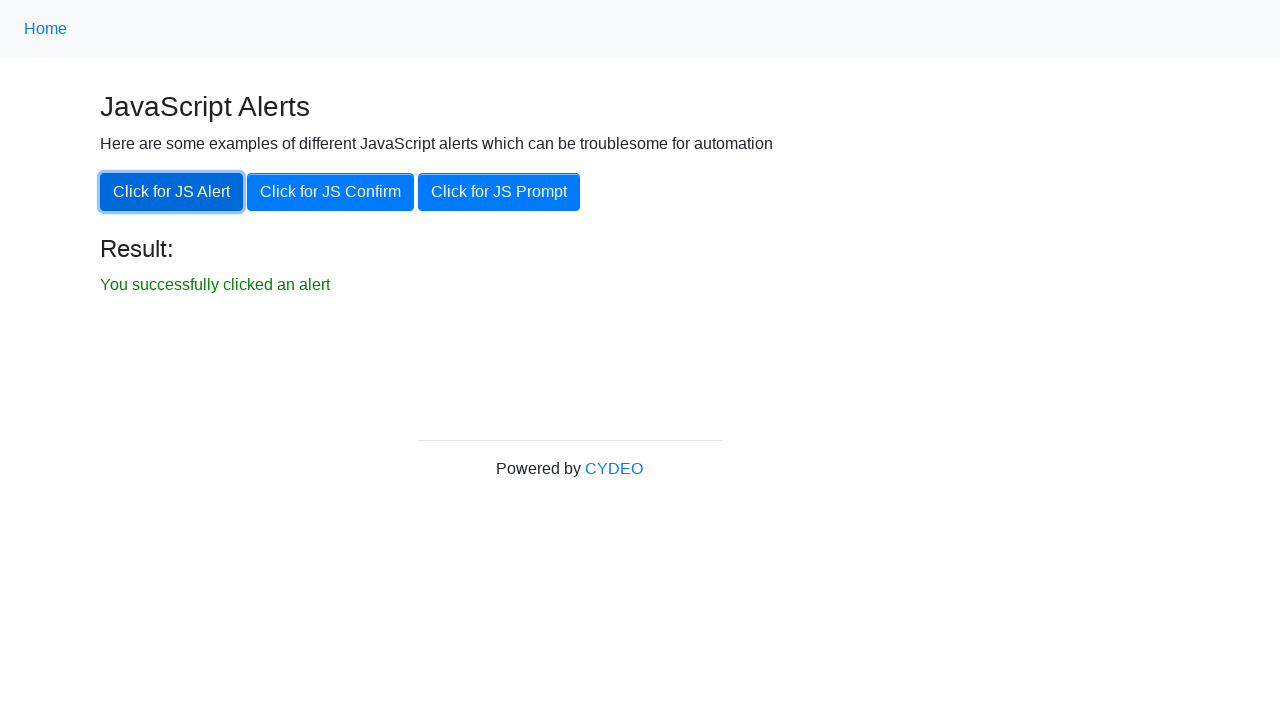

Verified result text is displayed after alert was handled
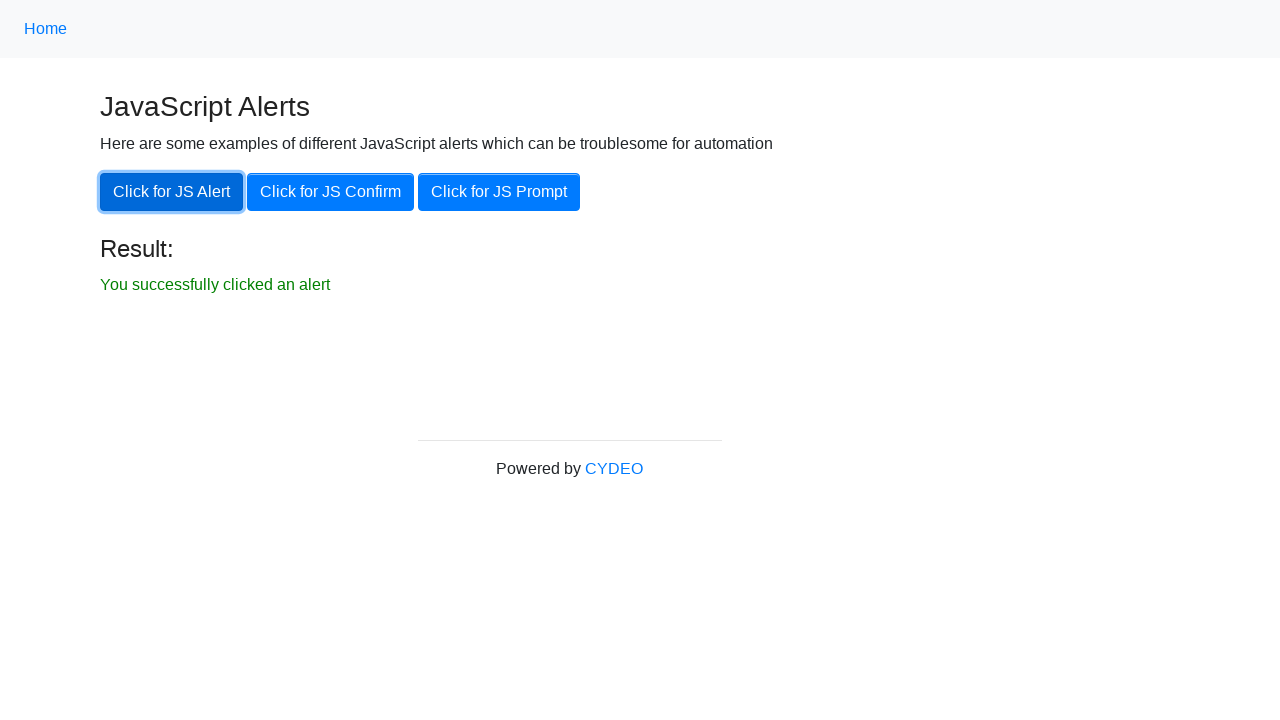

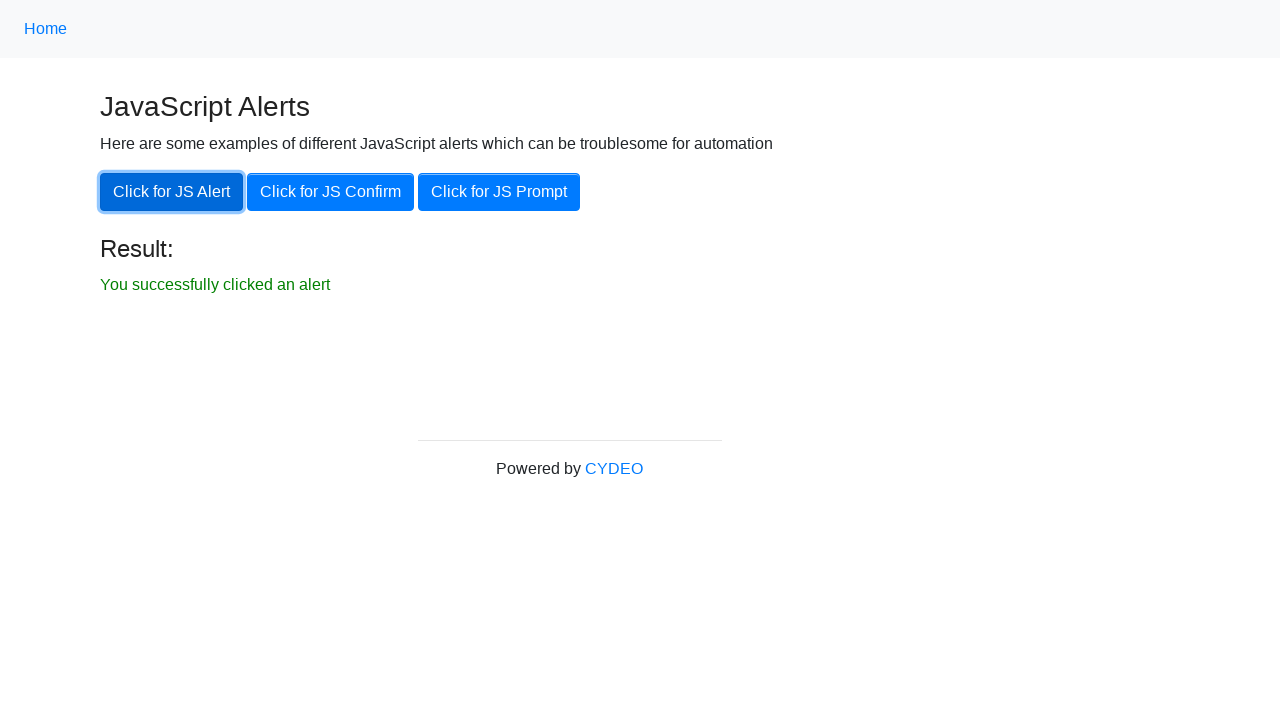